Tests mouse input events on a training page by performing left click, double click, and right click (context click) actions, verifying that each action updates the active element text.

Starting URL: https://v1.training-support.net/selenium/input-events

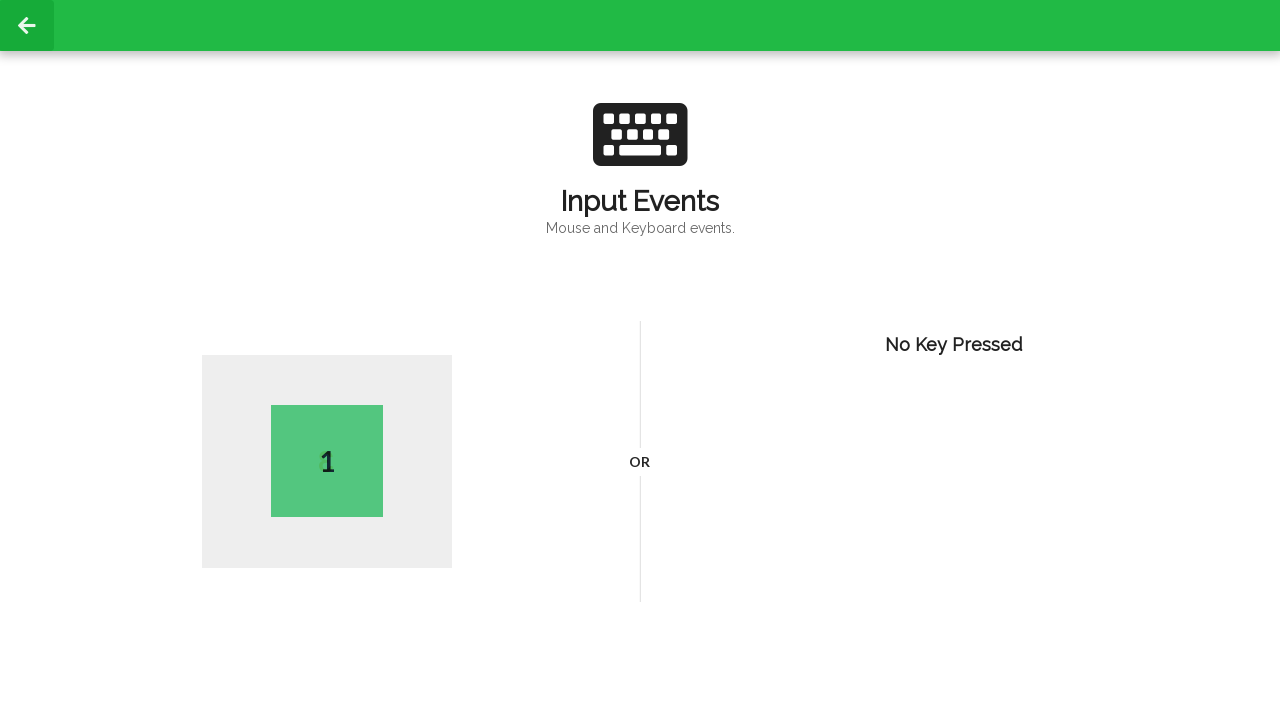

Performed left click on page body at (640, 360) on body
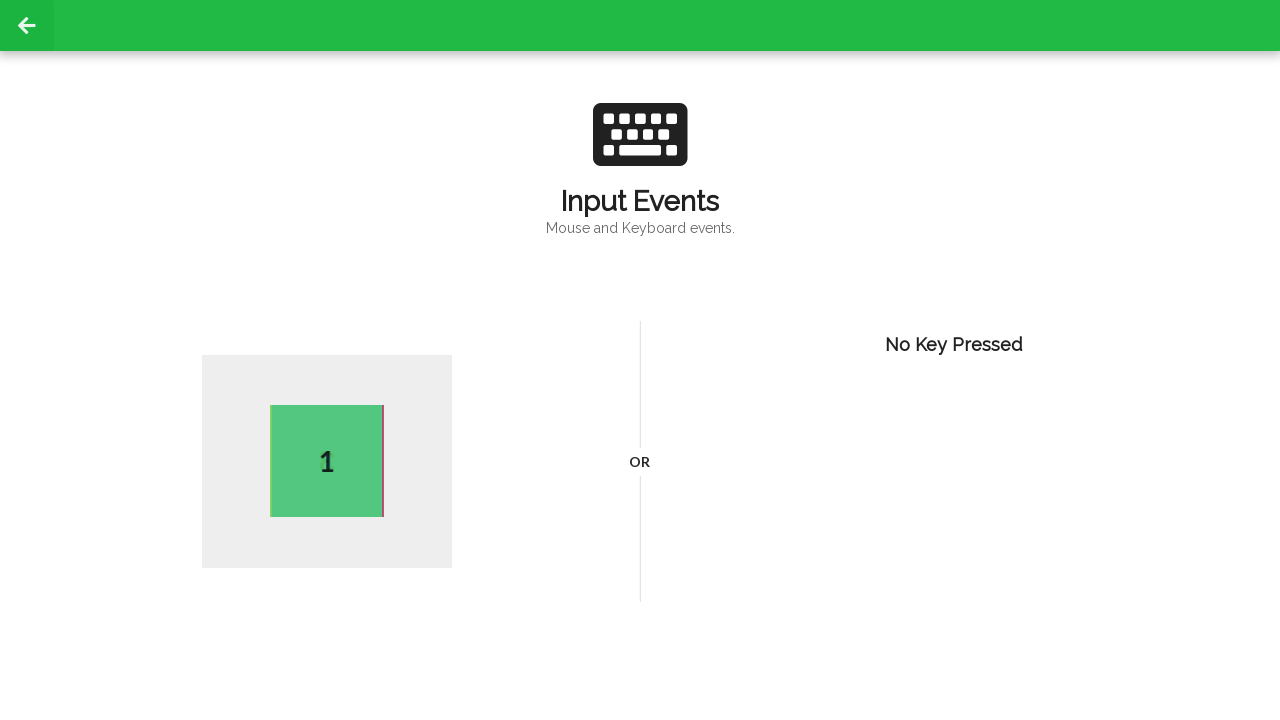

Active element updated after left click
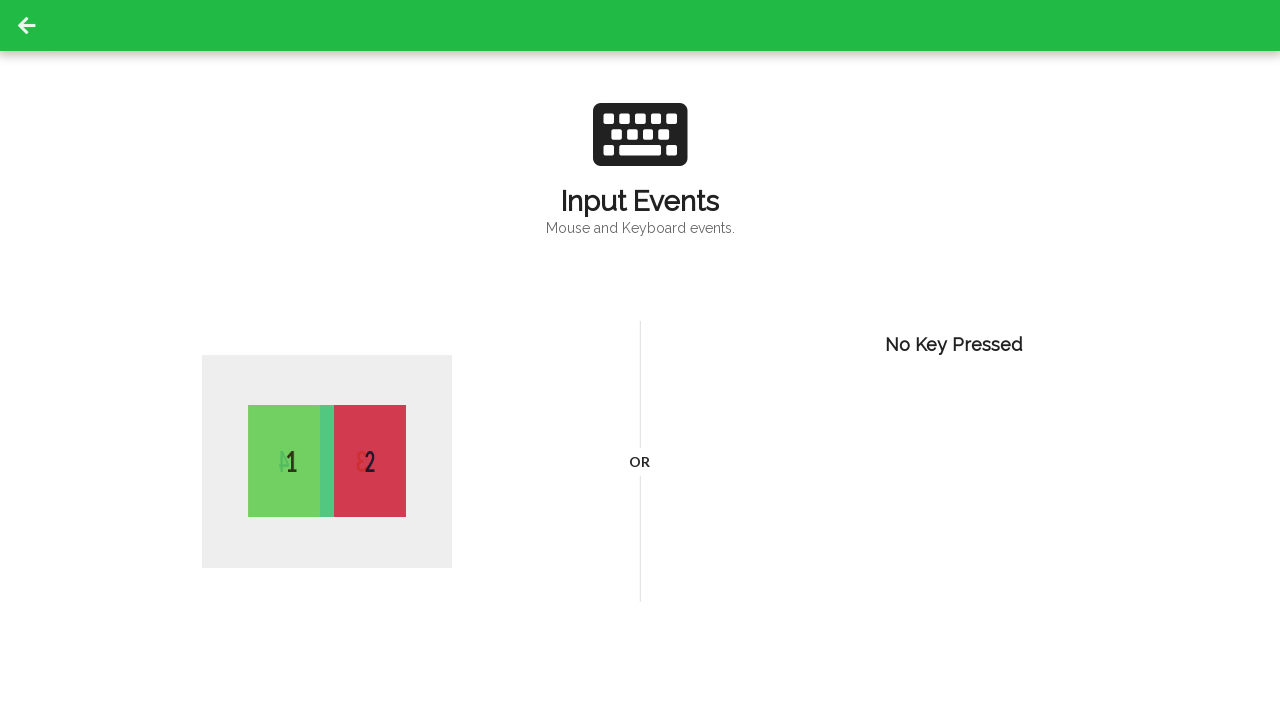

Performed double click on page body at (640, 360) on body
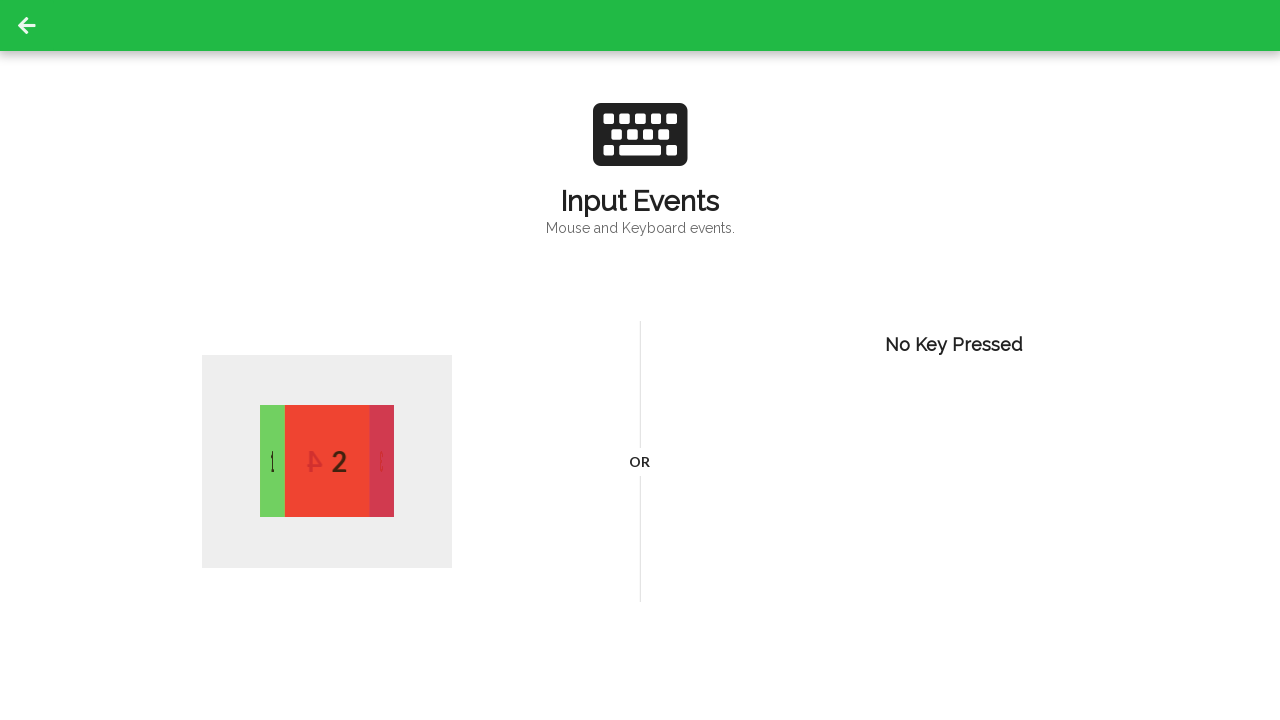

Active element updated after double click
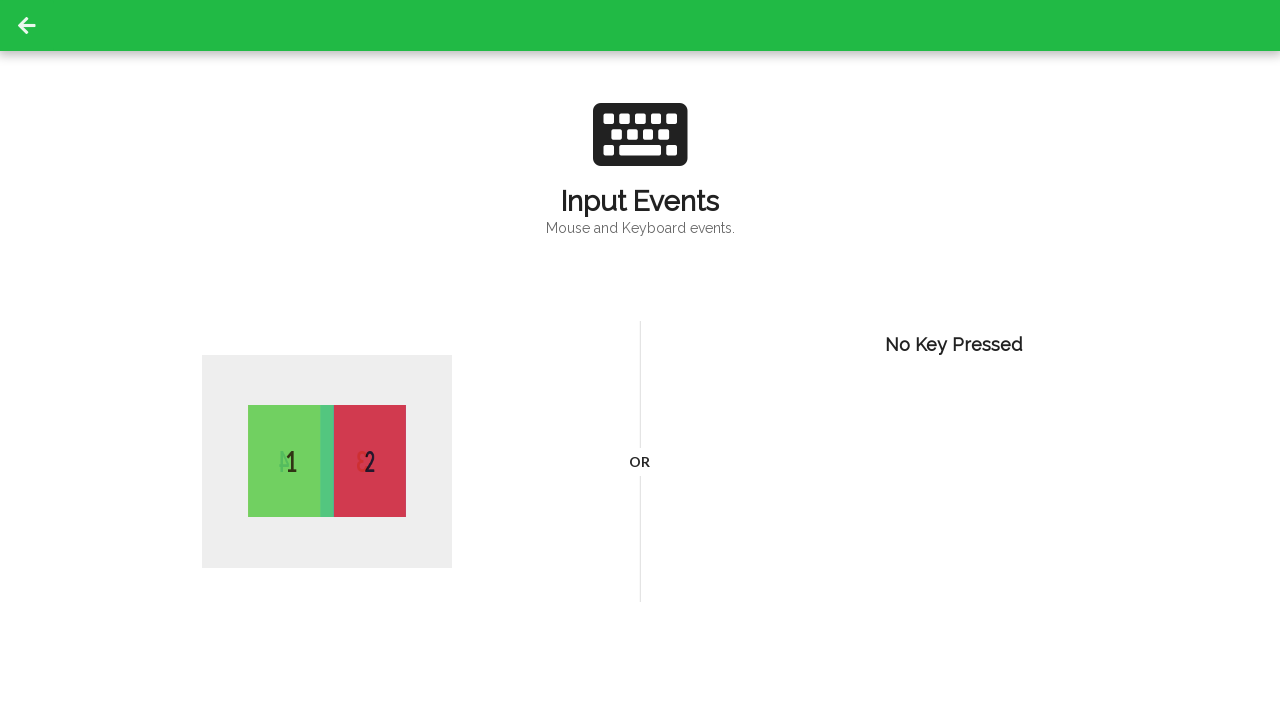

Performed right click (context click) on page body at (640, 360) on body
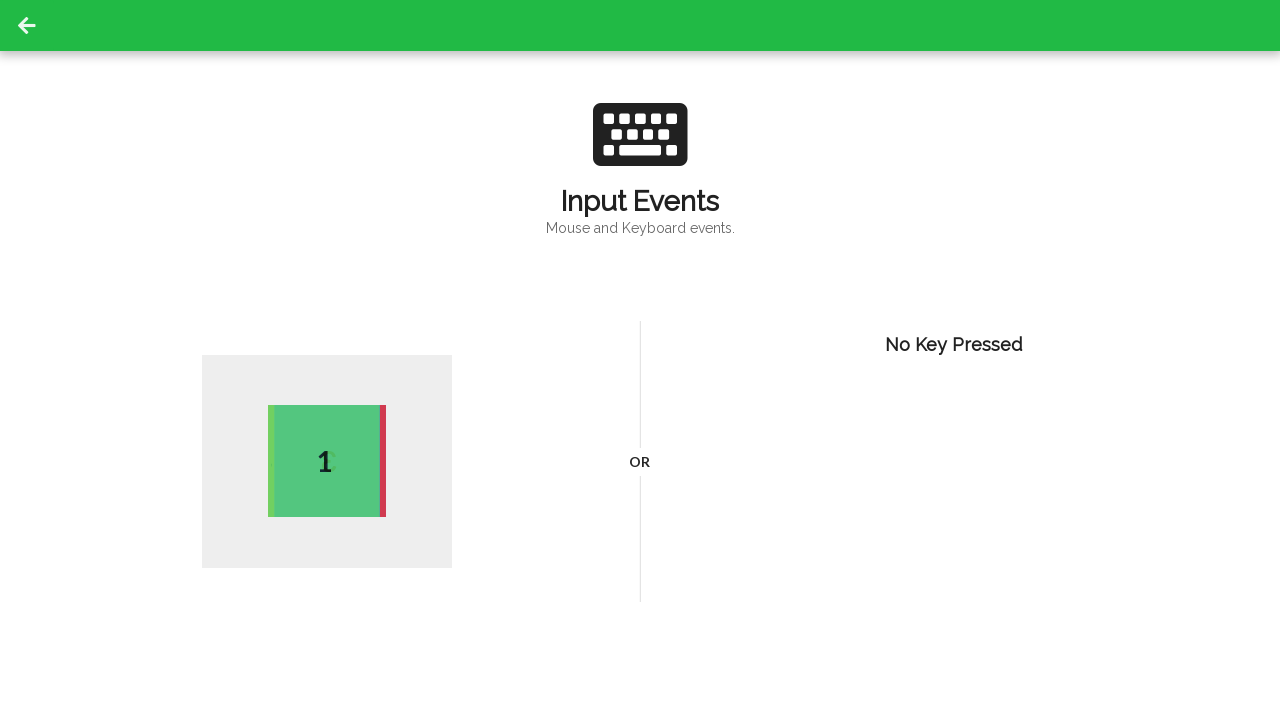

Active element updated after right click
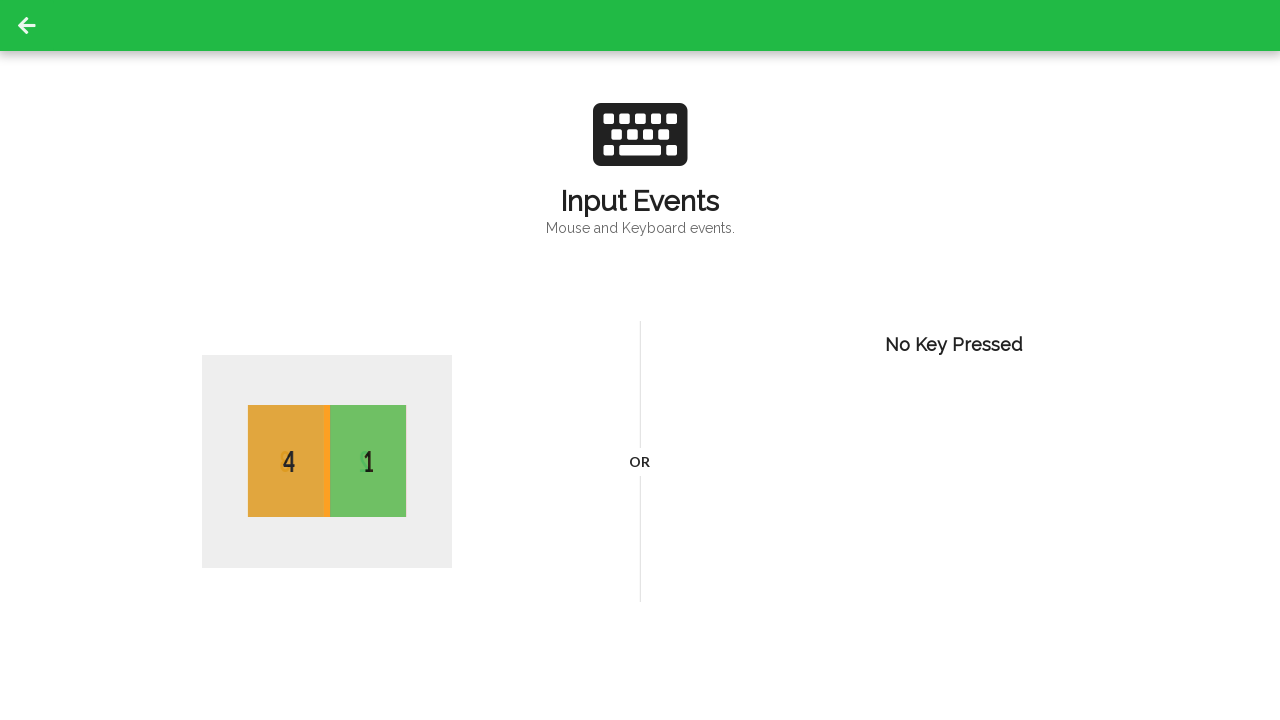

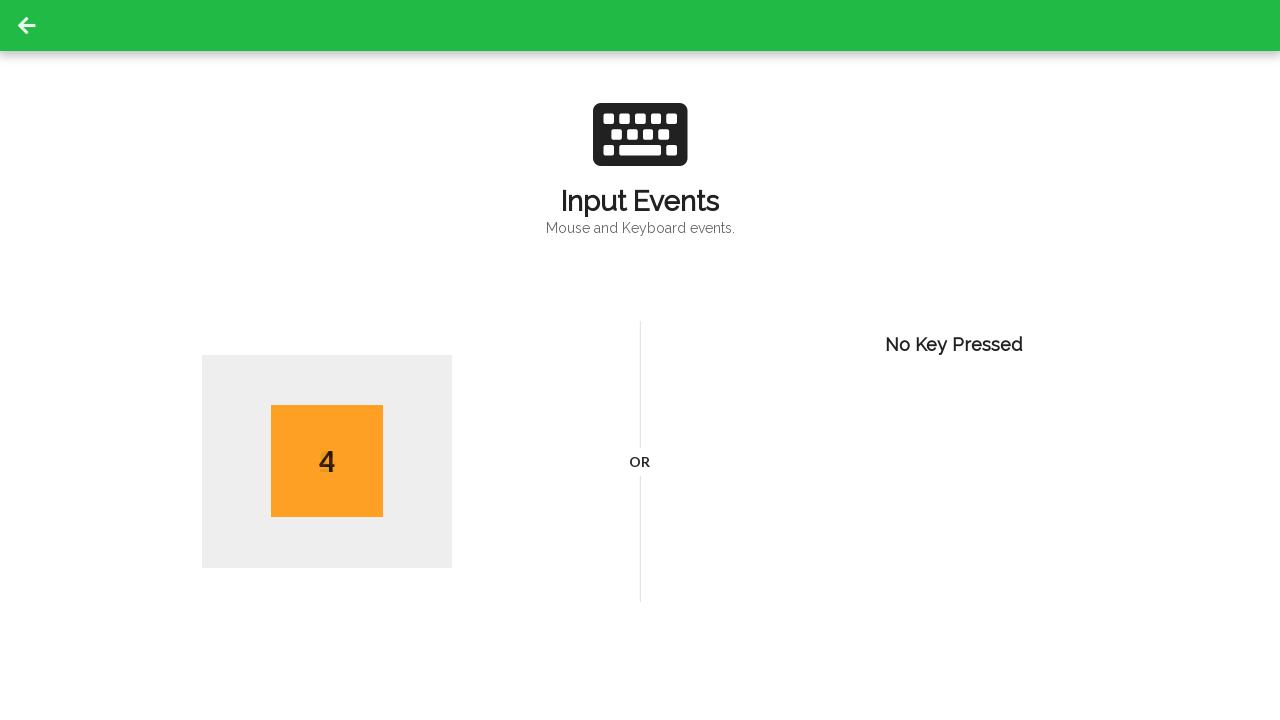